Tests finding an element using XPath selector and typing text

Starting URL: https://rahulshettyacademy.com/AutomationPractice/

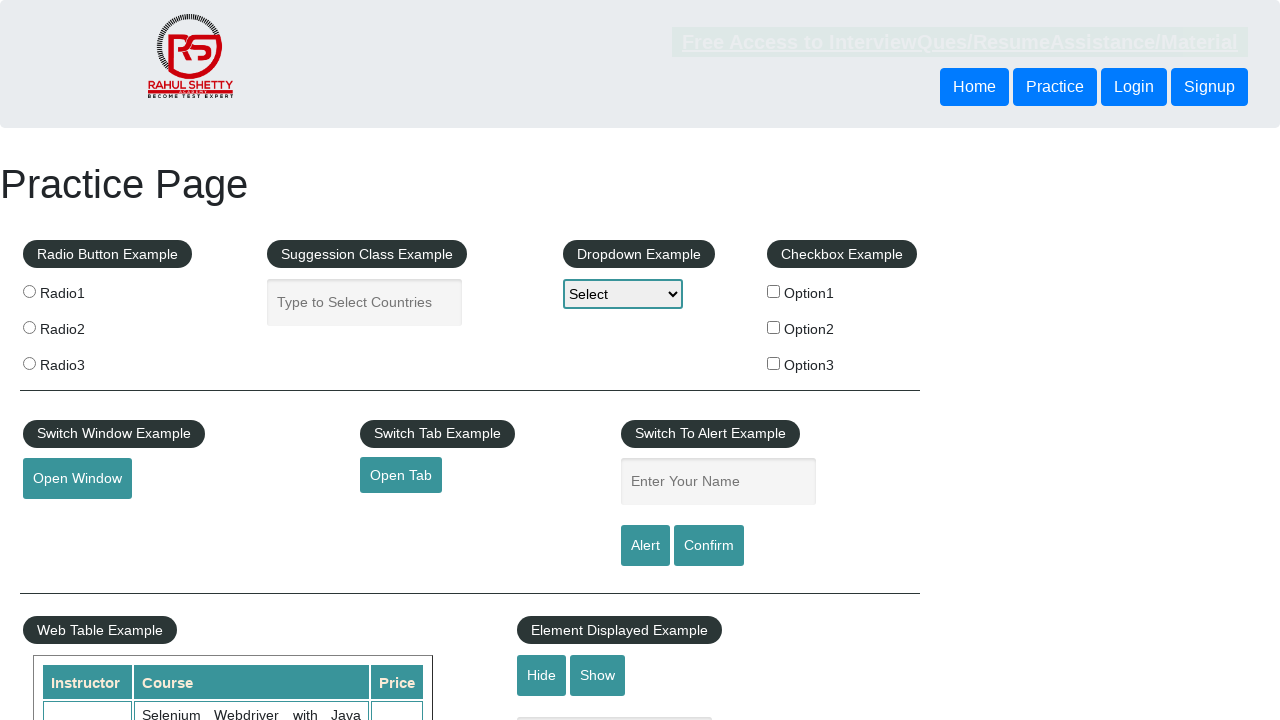

Navigated to AutomationPractice page
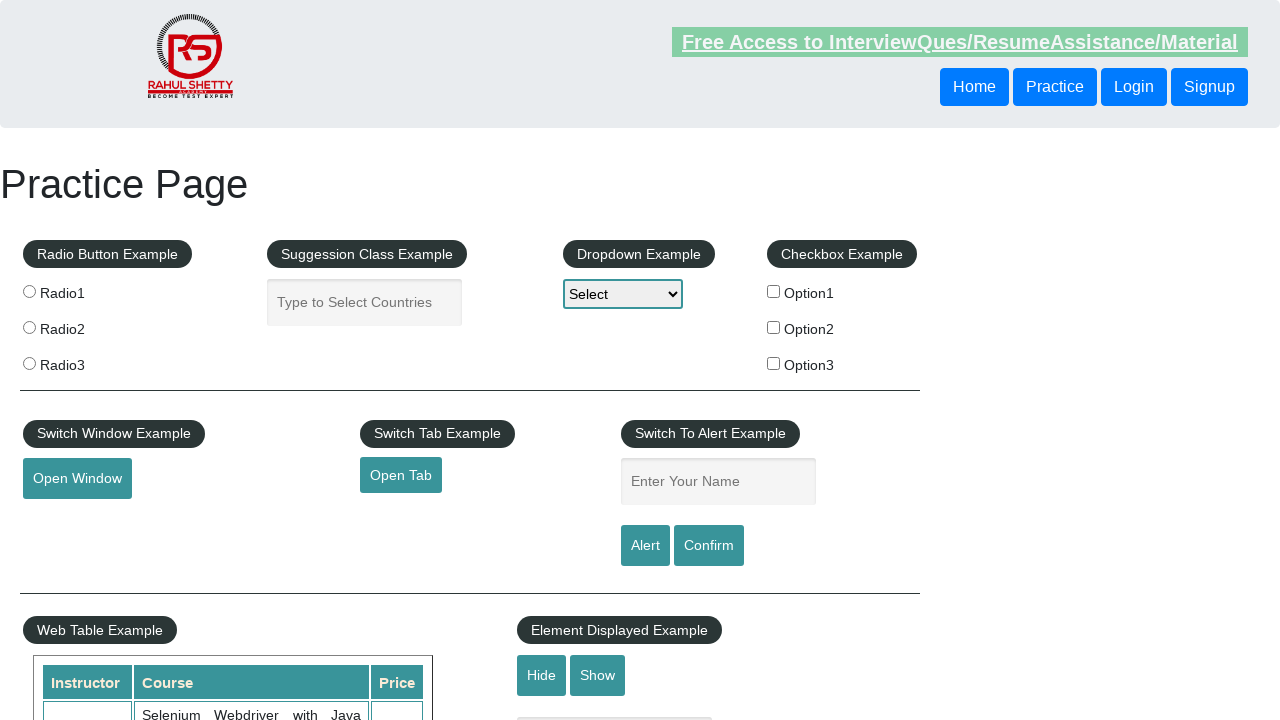

Filled input field with 'aaa' using XPath selector on //*[@class='inputs ui-autocomplete-input']
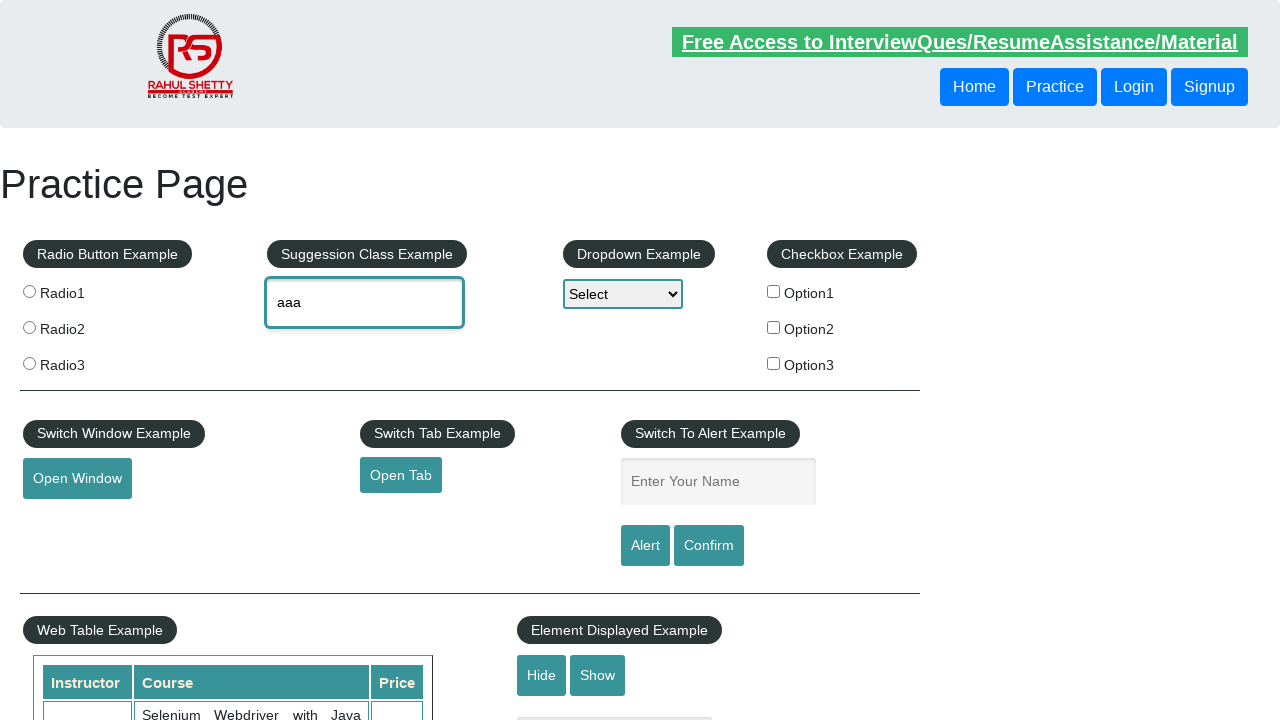

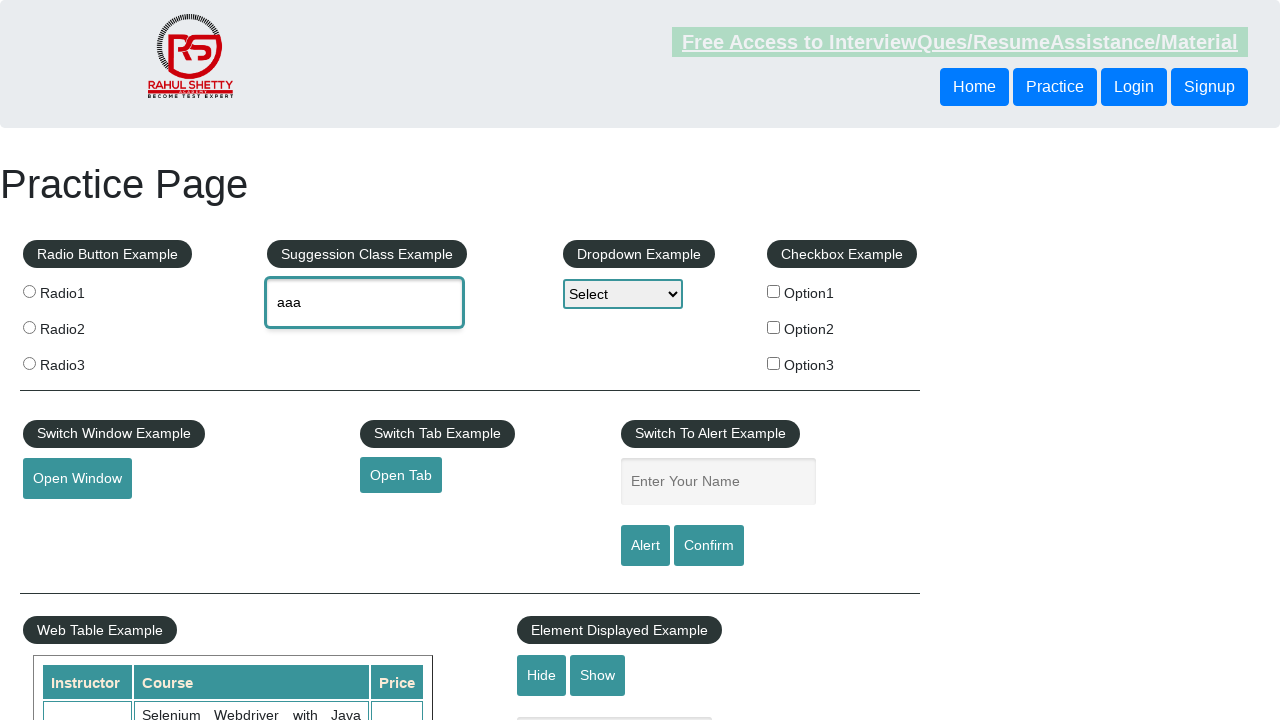